Tests hover functionality by hovering over an avatar image and verifying that the additional user information caption becomes visible.

Starting URL: http://the-internet.herokuapp.com/hovers

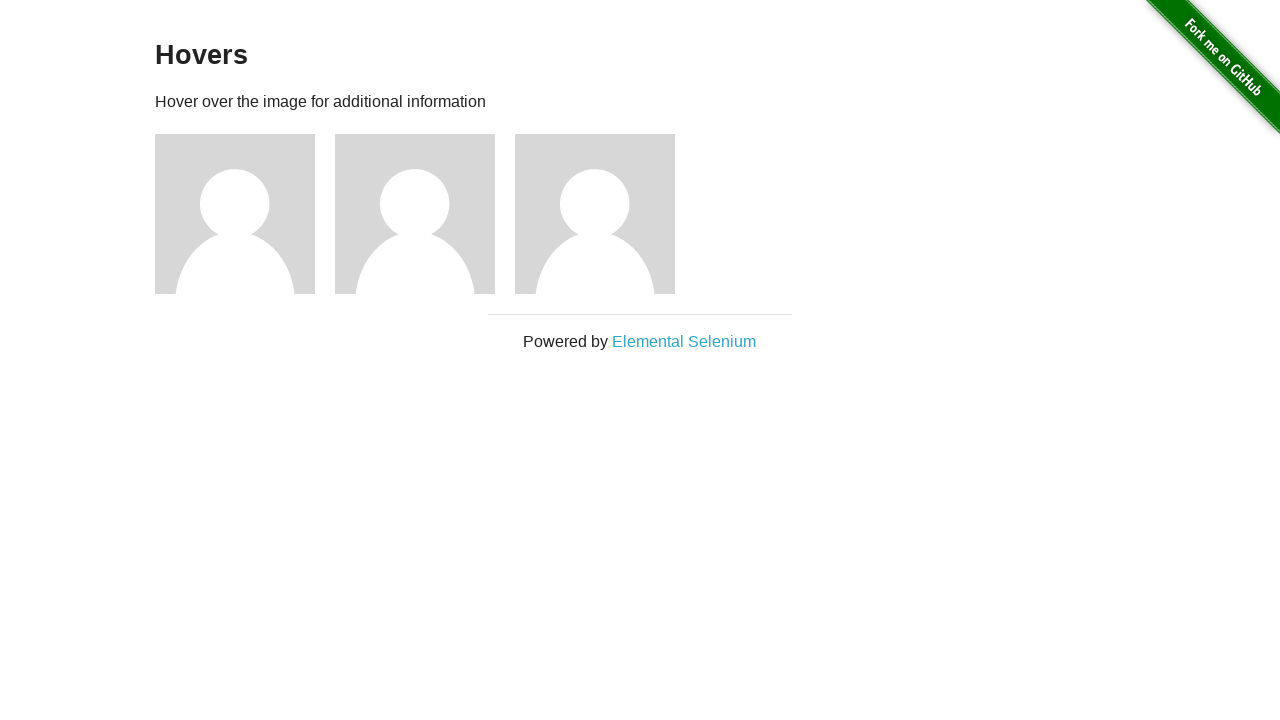

Located the first avatar element
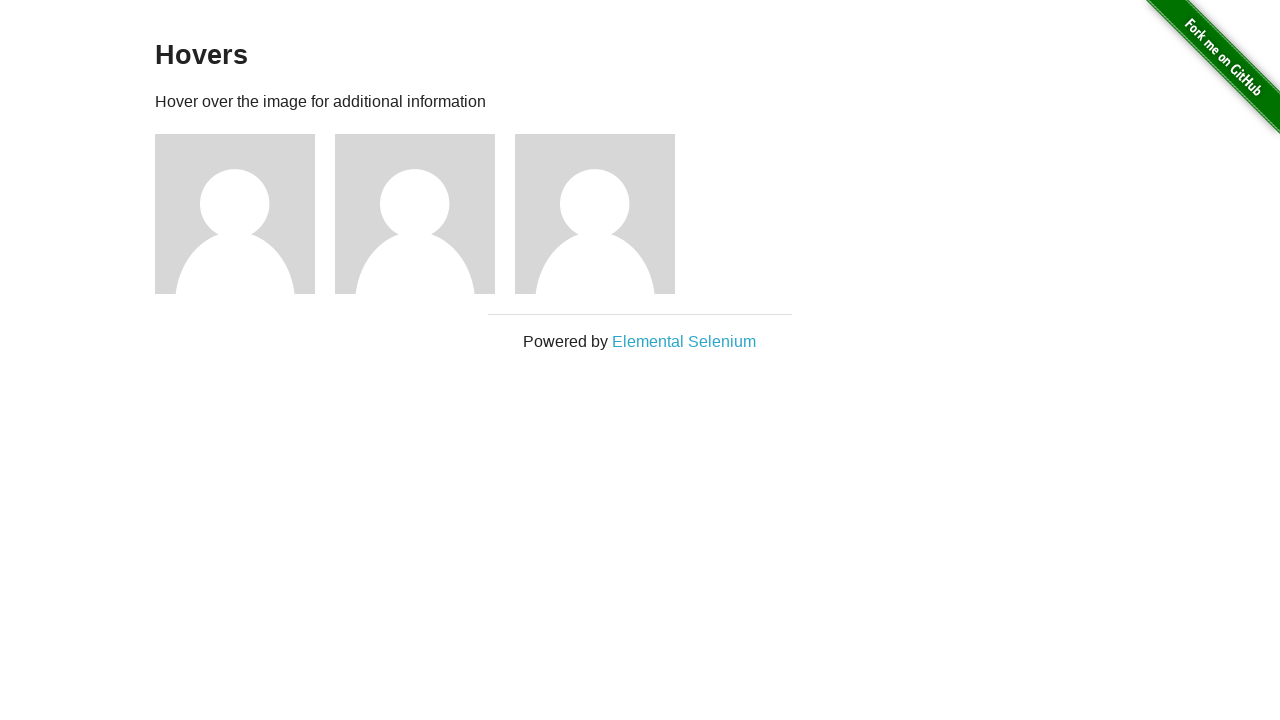

Hovered over the avatar image at (245, 214) on .figure >> nth=0
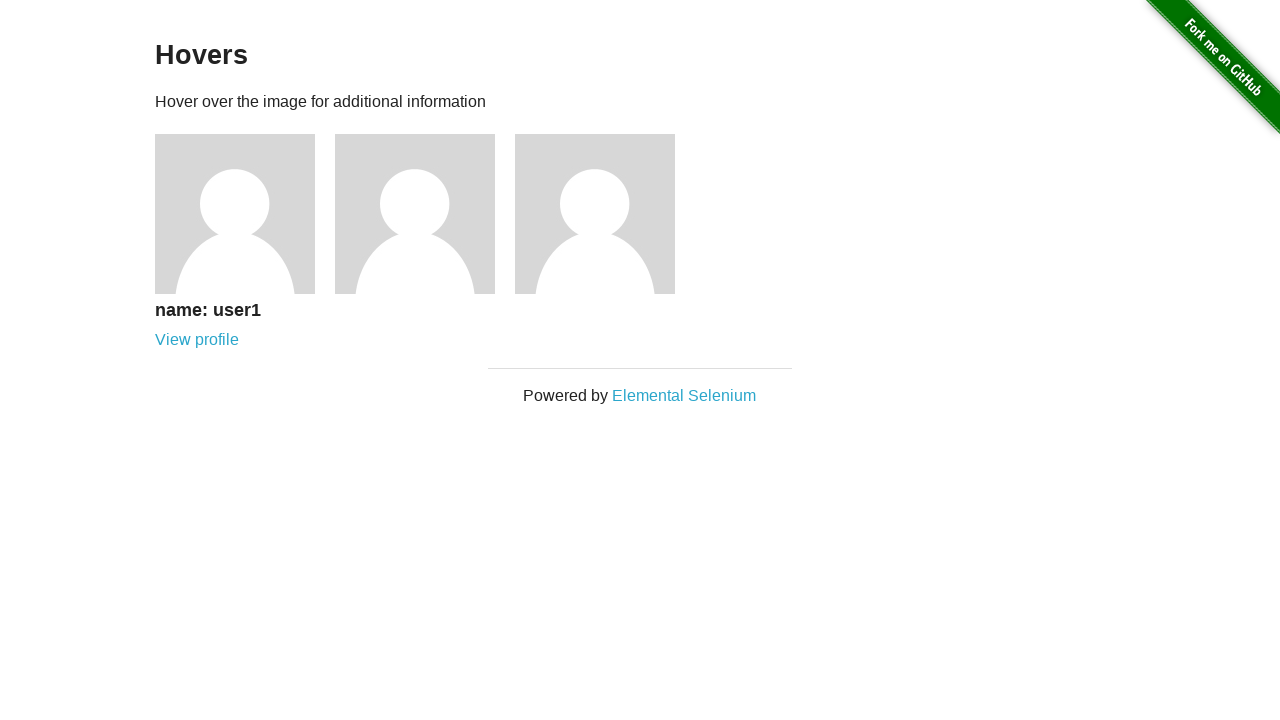

User information caption became visible
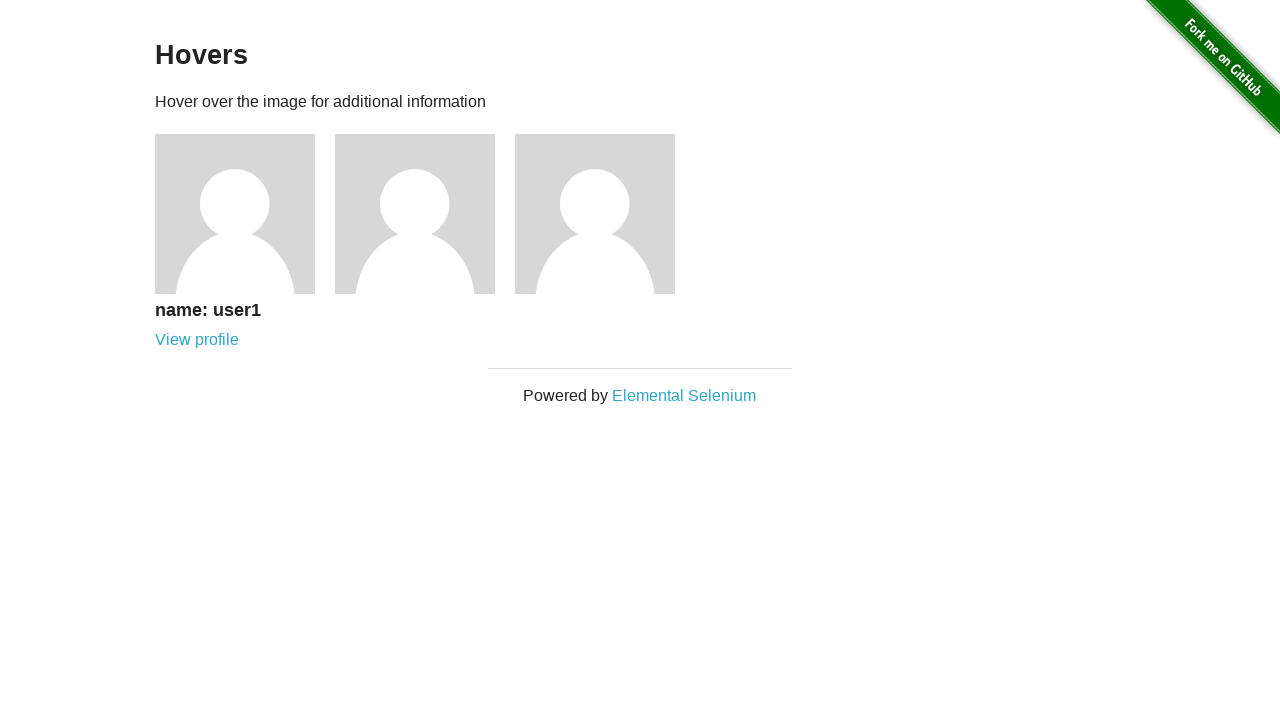

Verified that the caption is visible
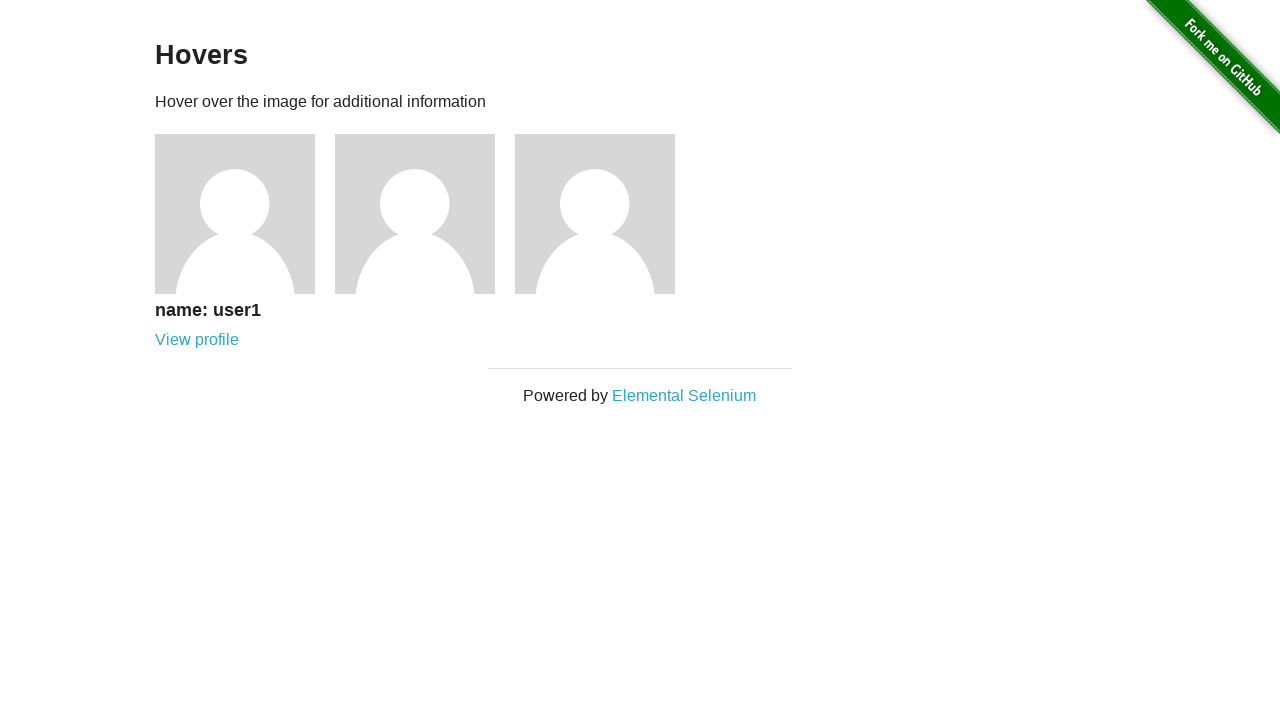

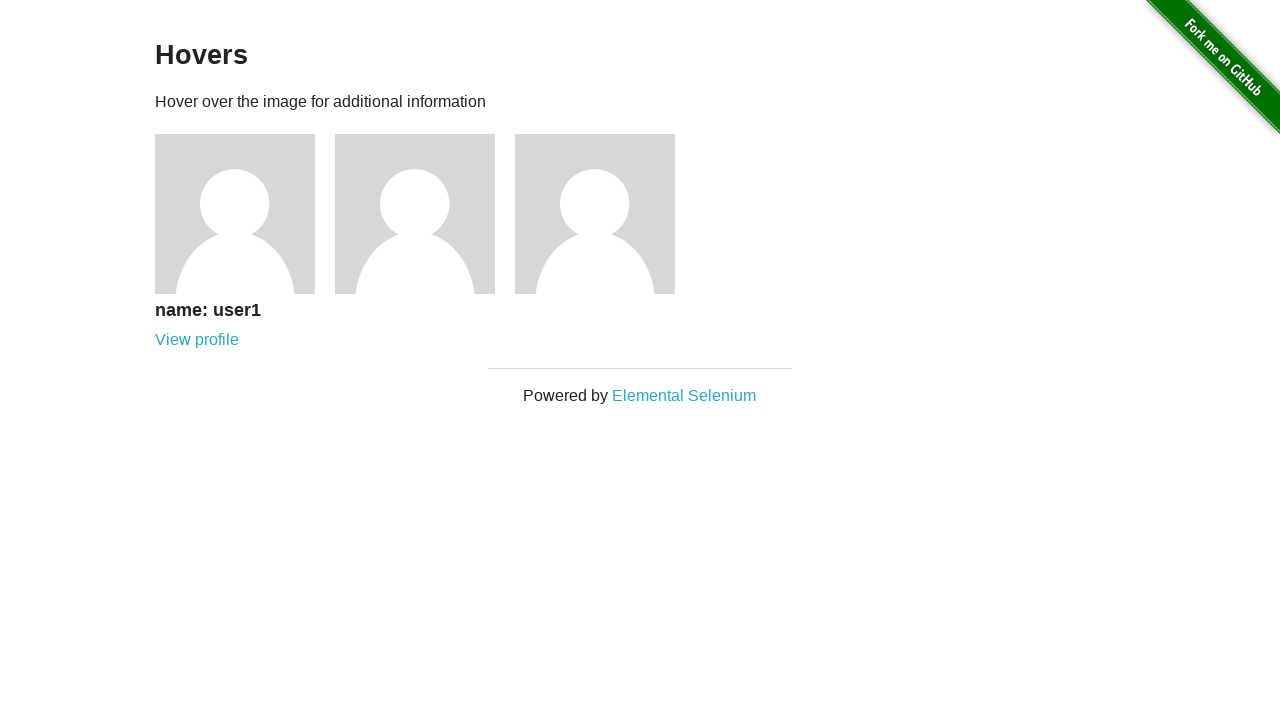